Tests the CMS portal by clicking on the login button to verify it is clickable and functional

Starting URL: https://portal.cms.gov/portal/

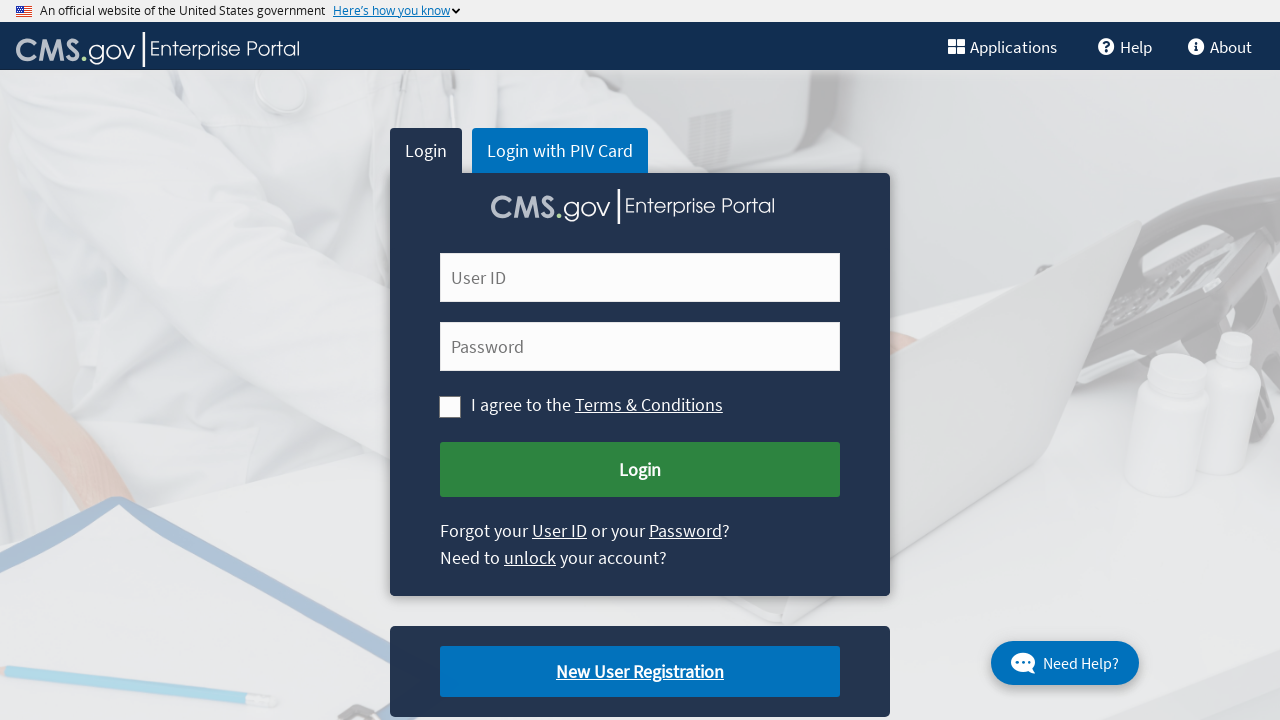

Clicked the login button to verify it is clickable and functional at (640, 470) on #cms-login-submit
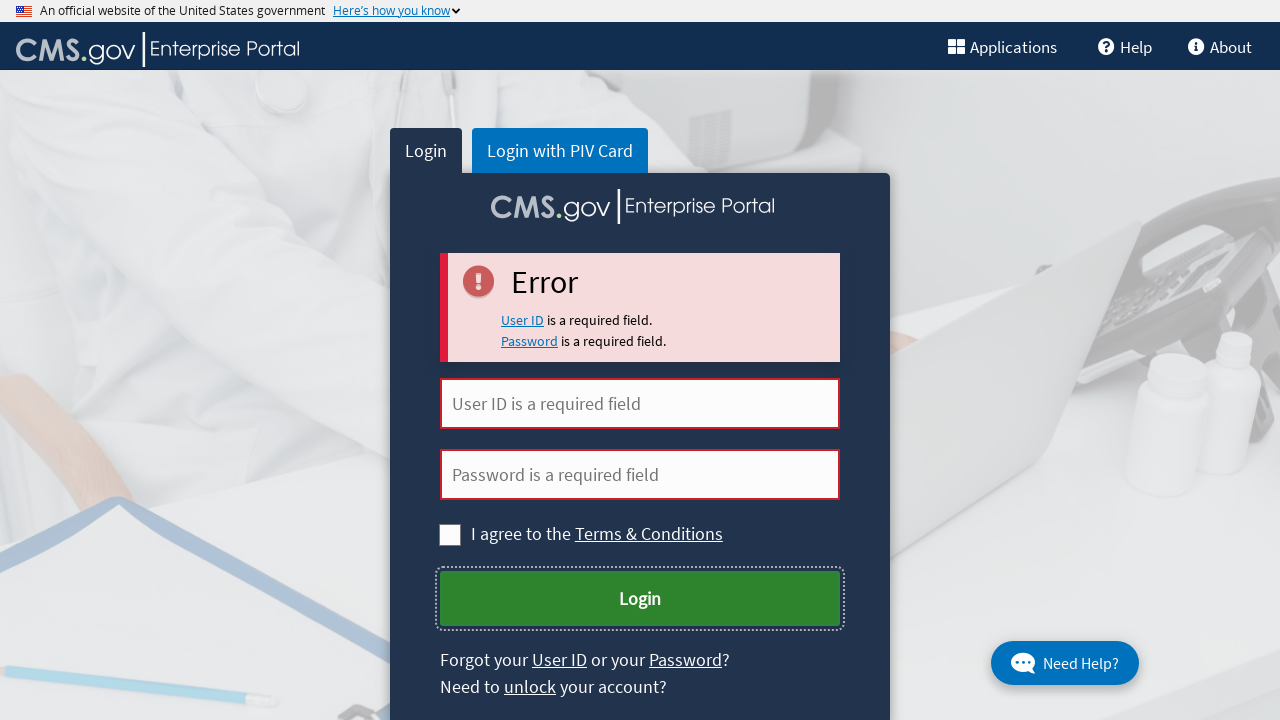

Waited for page to load after login button click
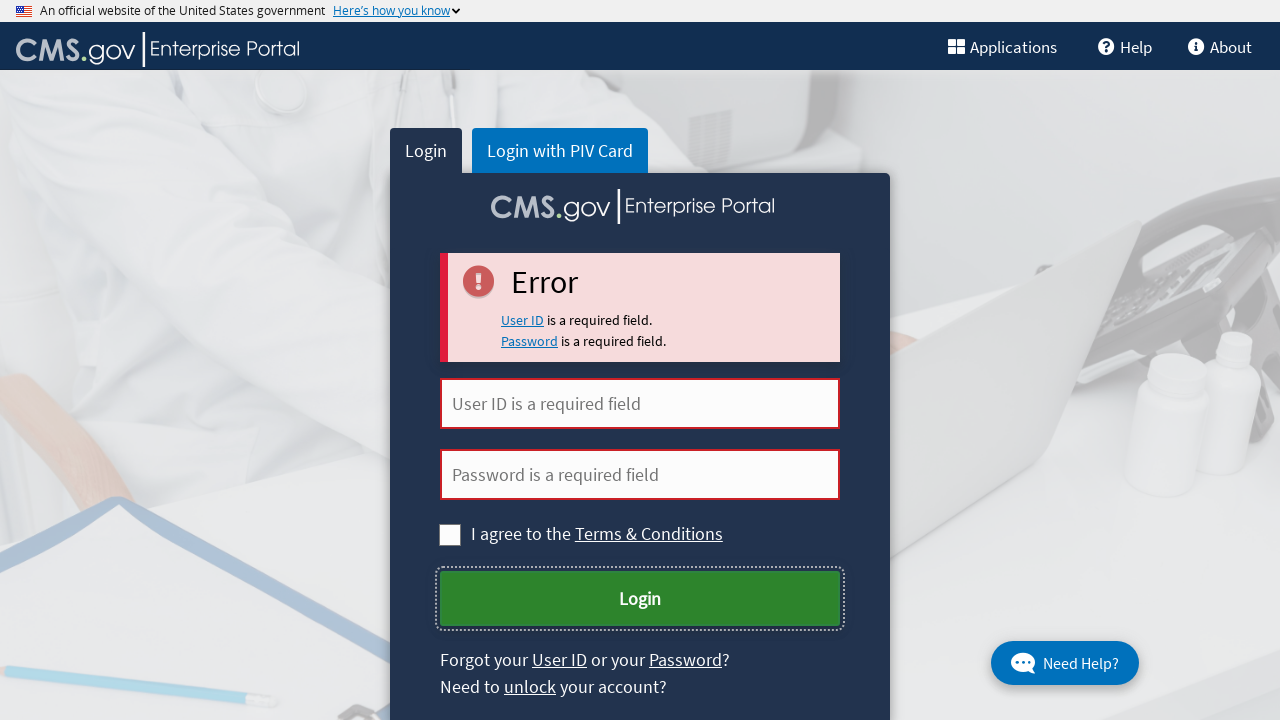

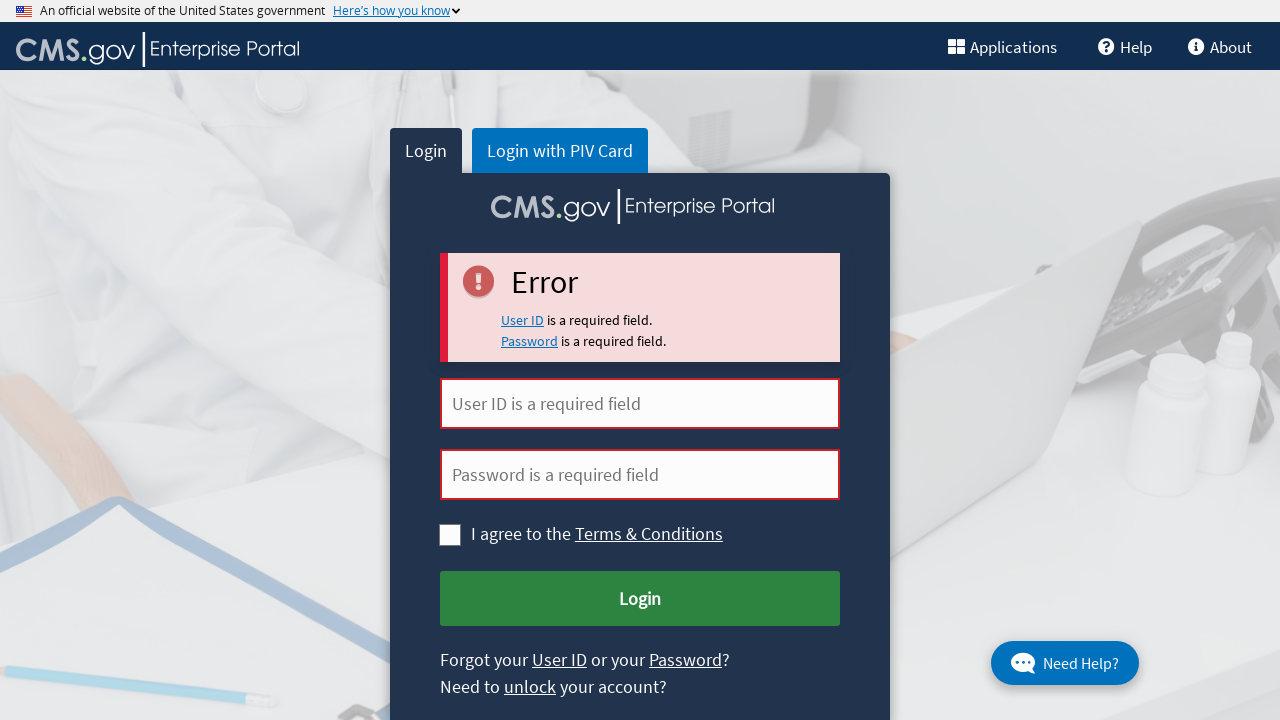